Tests iframe interaction by switching into an iframe, accessing elements inside it, and switching back to parent frame

Starting URL: https://the-internet.herokuapp.com/iframe

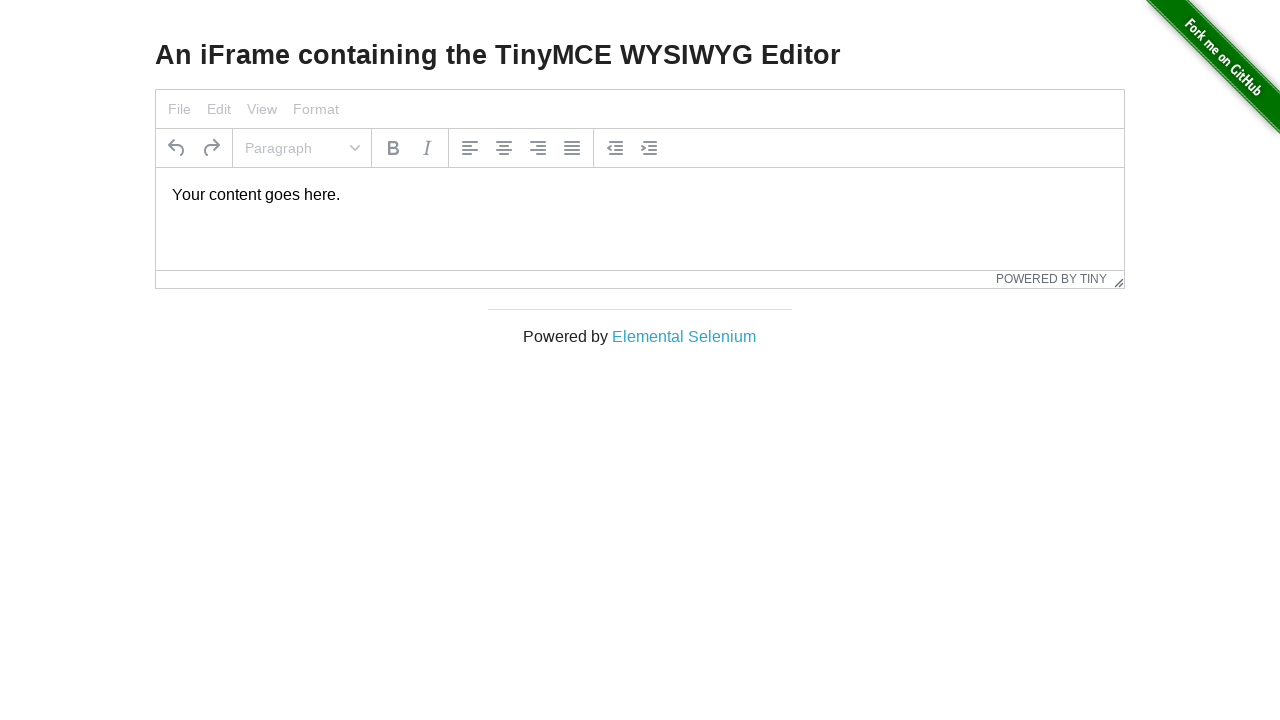

Navigated to iframe test page
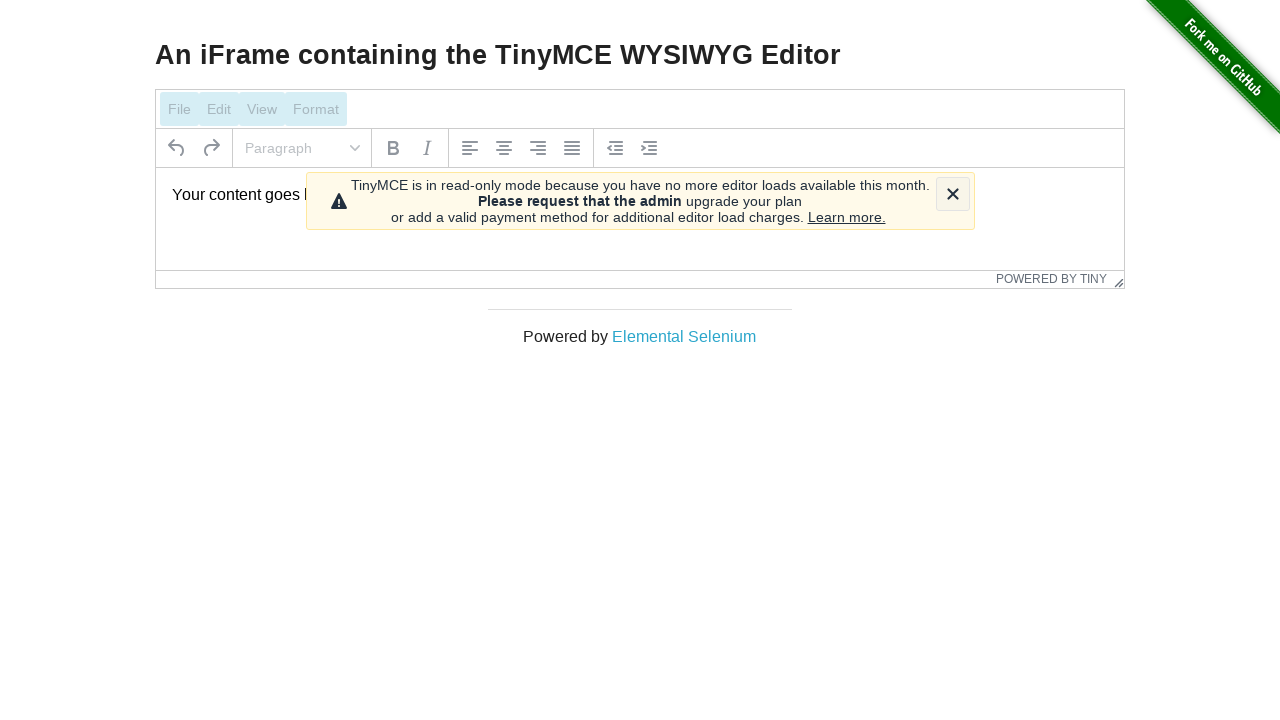

Located iframe element by id 'mce_0_ifr'
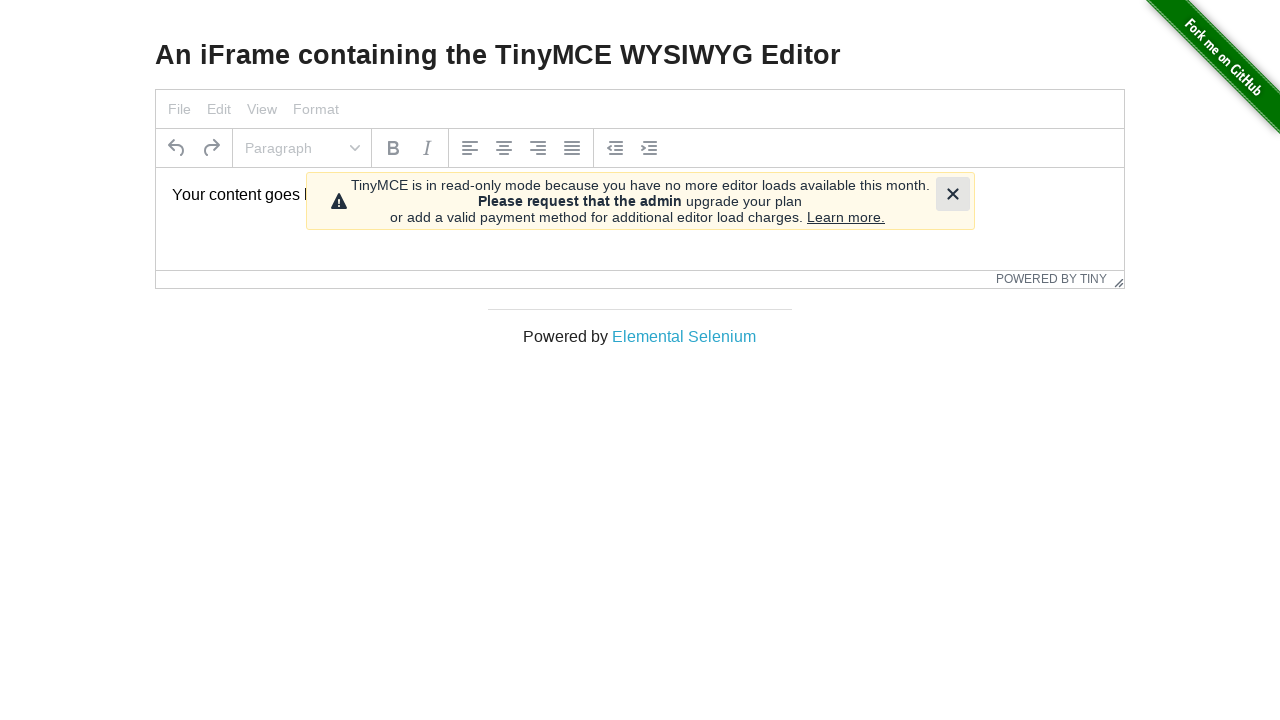

Retrieved text content from #tinymce element inside iframe
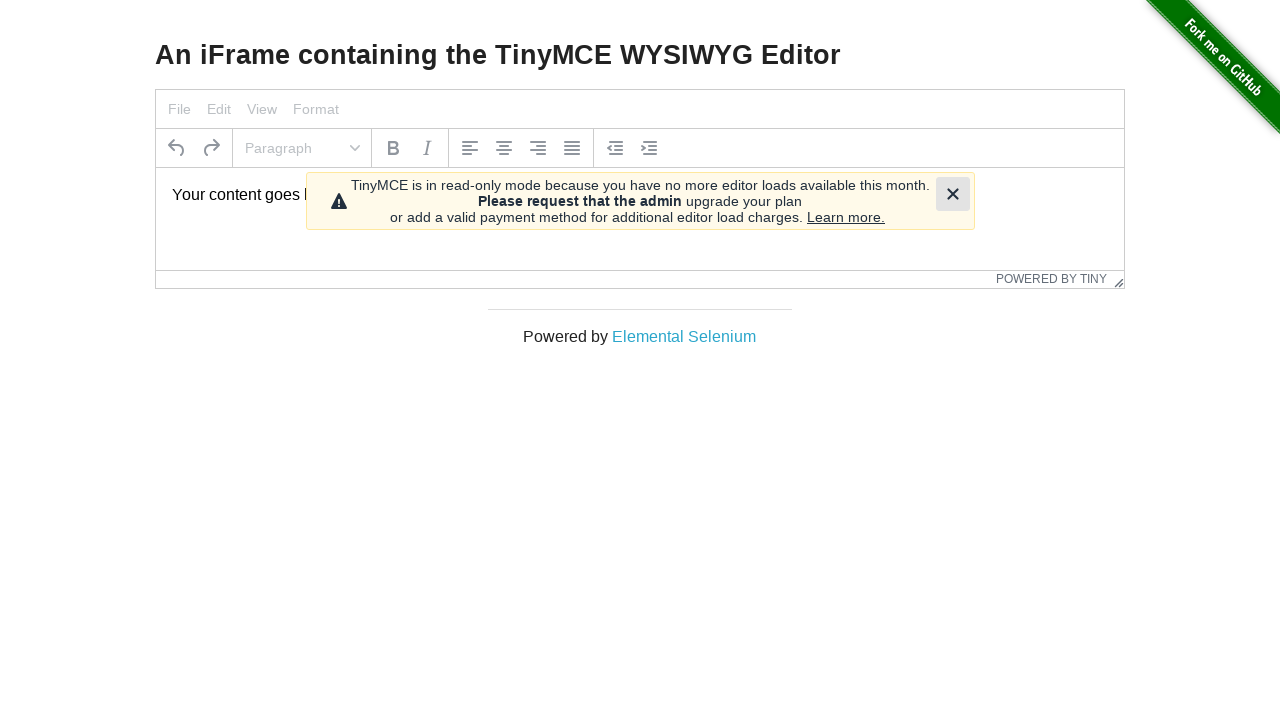

Located first iframe element as alternative reference
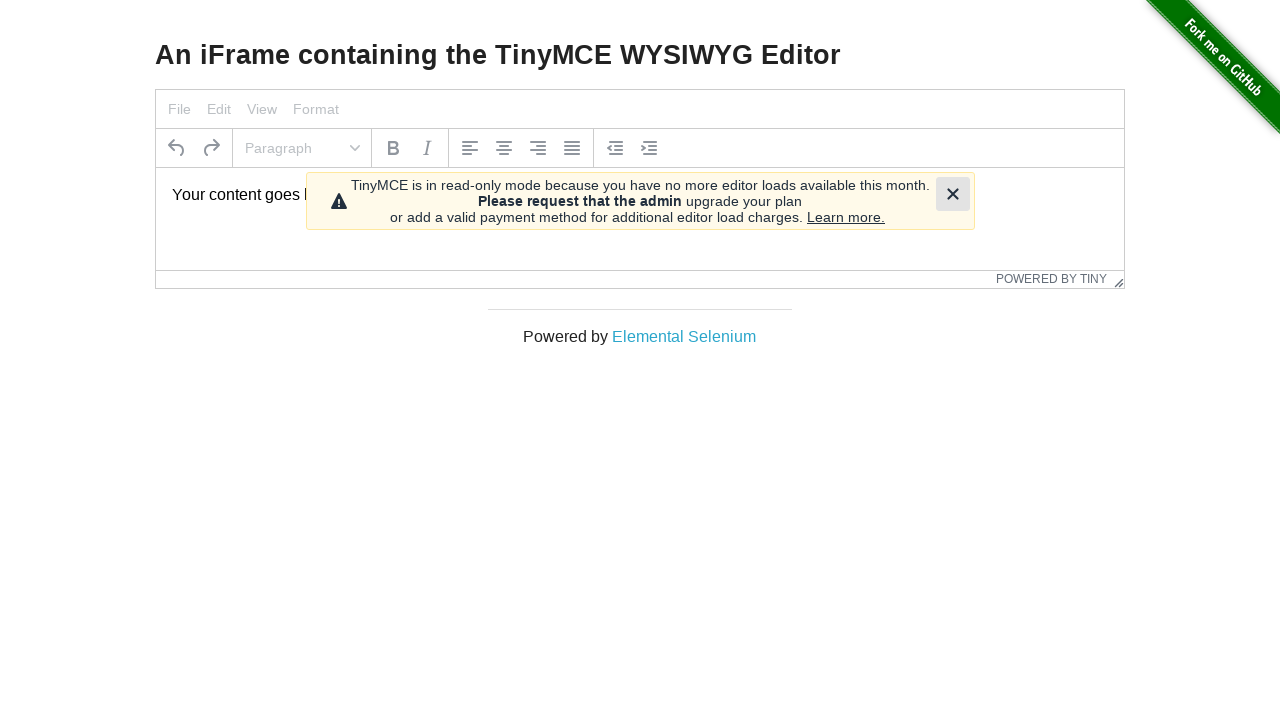

Retrieved text content from #tinymce element using alternative iframe reference
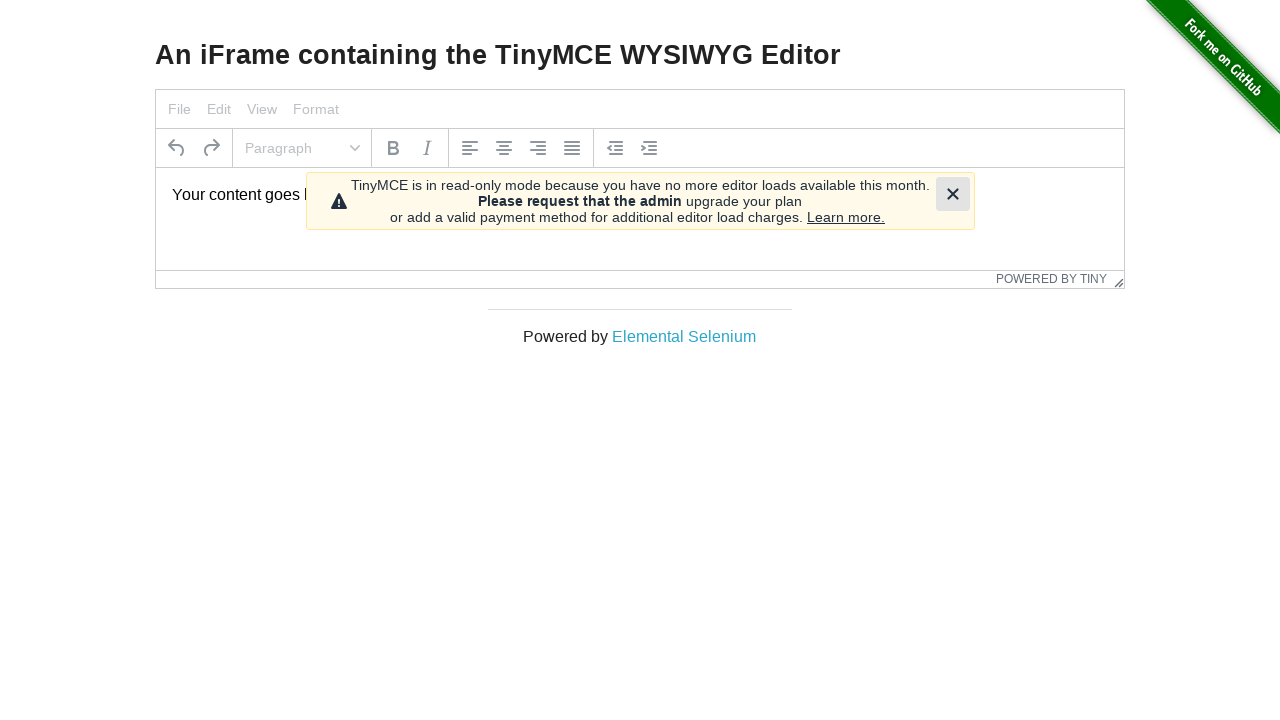

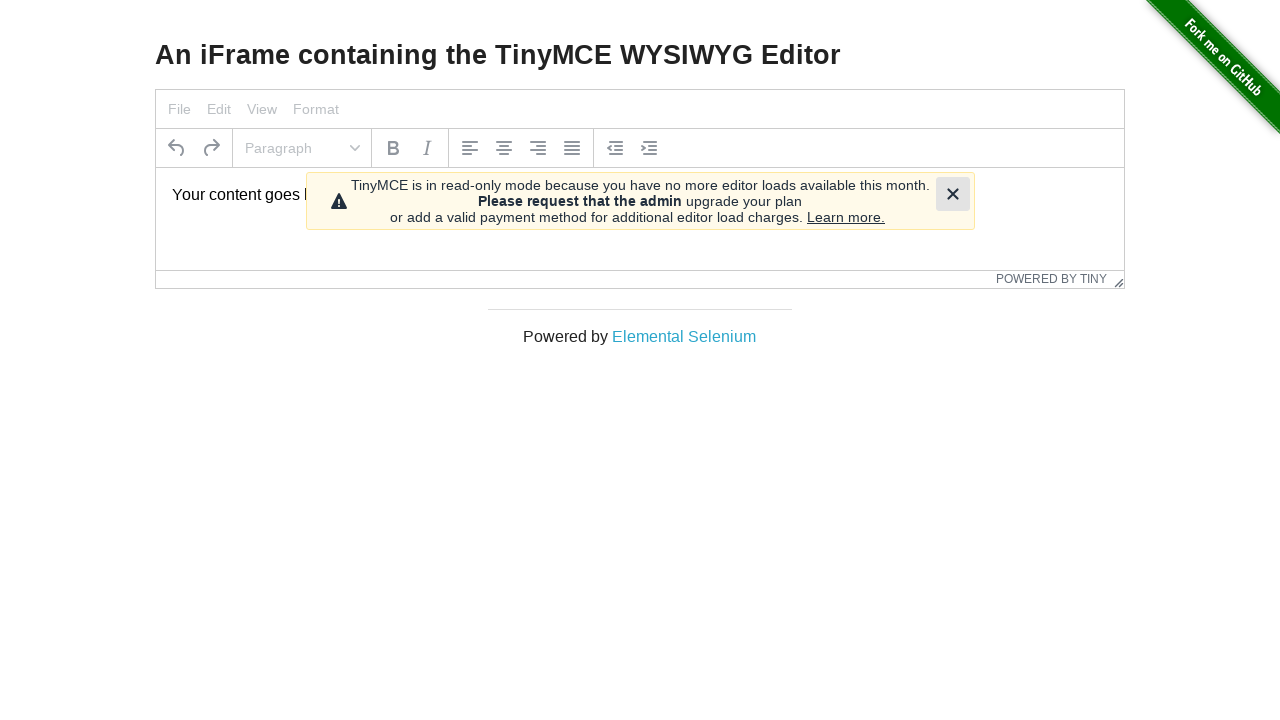